Tests registration form validation with an invalid email format and verifies the error message is displayed

Starting URL: https://aim-game-frontend.vercel.app/register

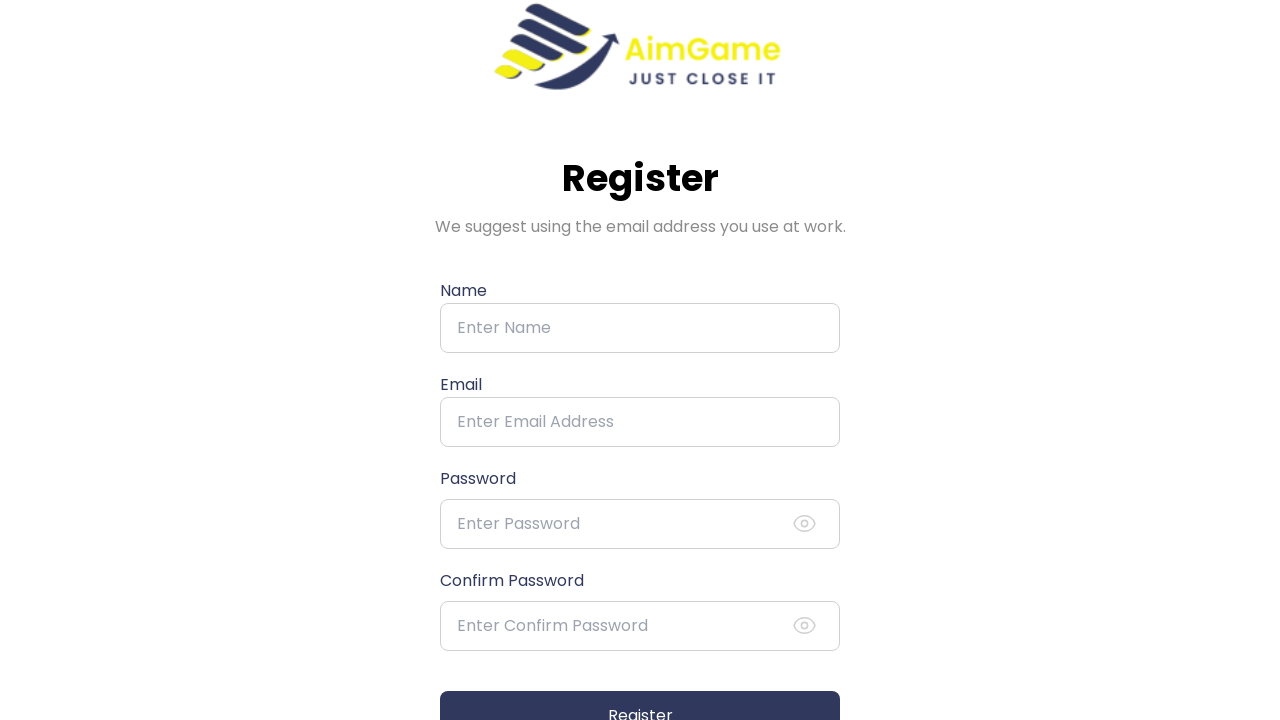

Filled name field with 'Test User' on input[name='name']
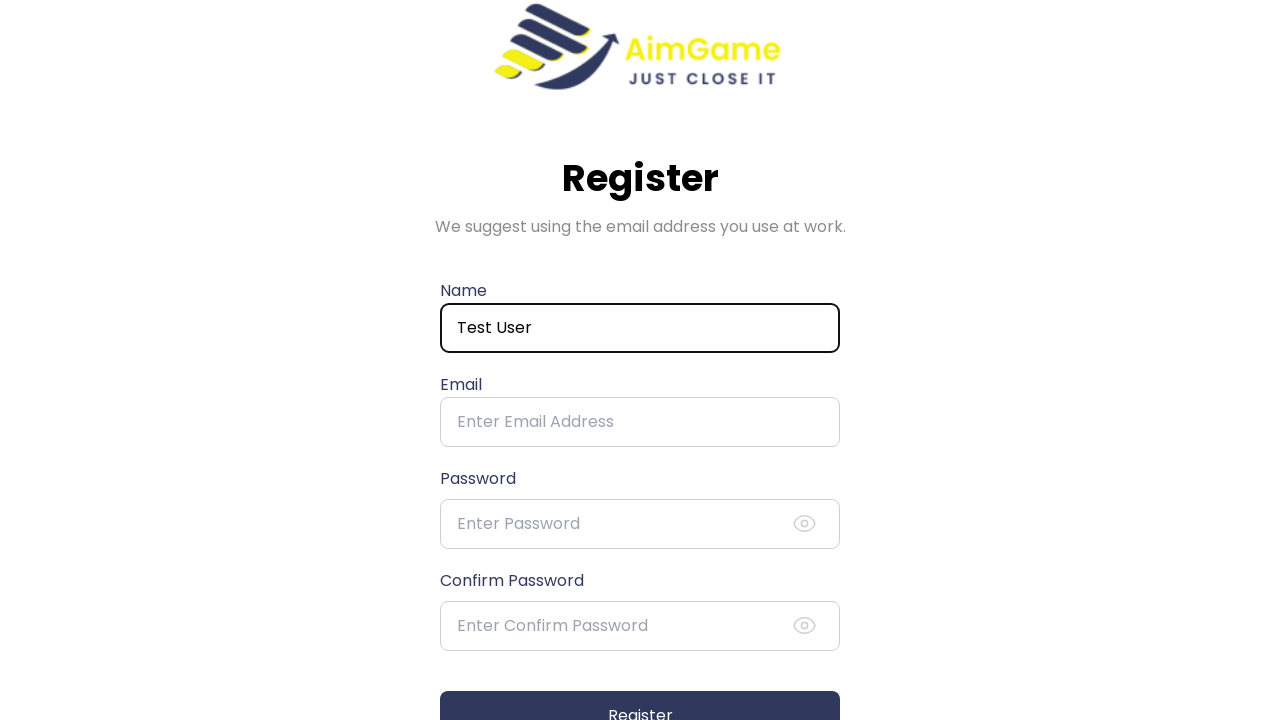

Filled email field with invalid format 'invalidemailformat' on input[name='email']
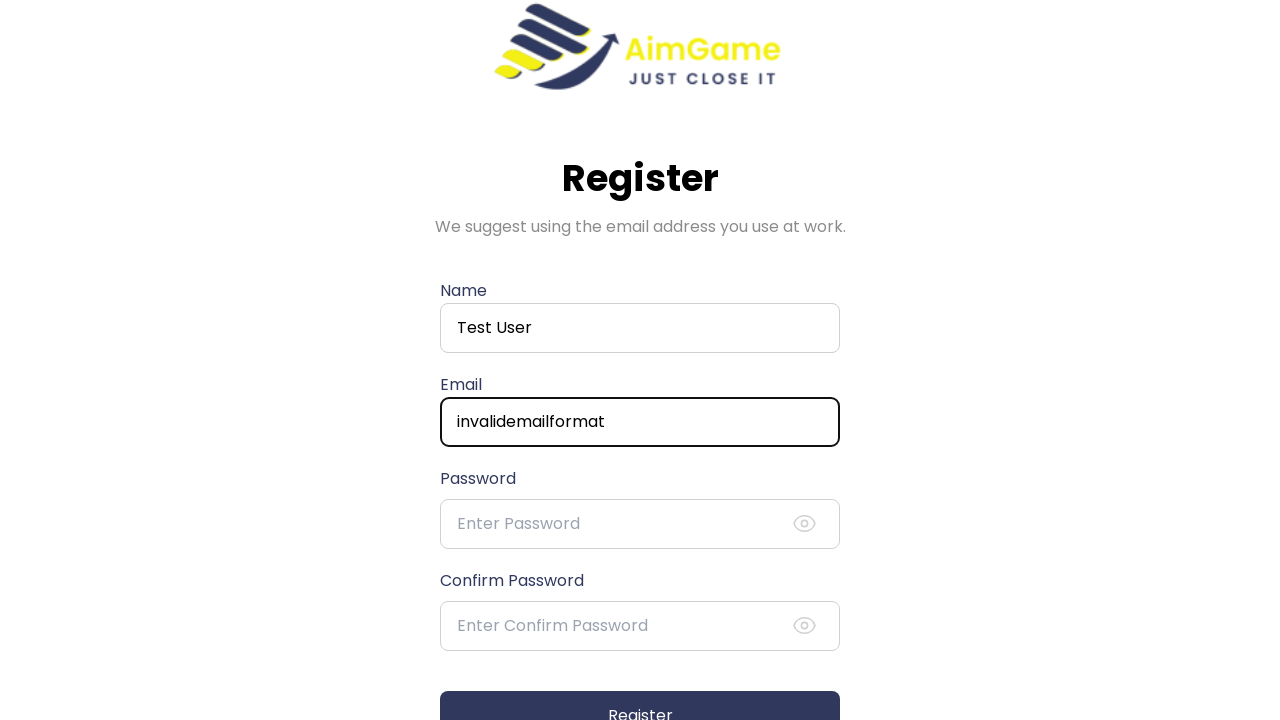

Filled password field with 'Password@100' on input[name='password']
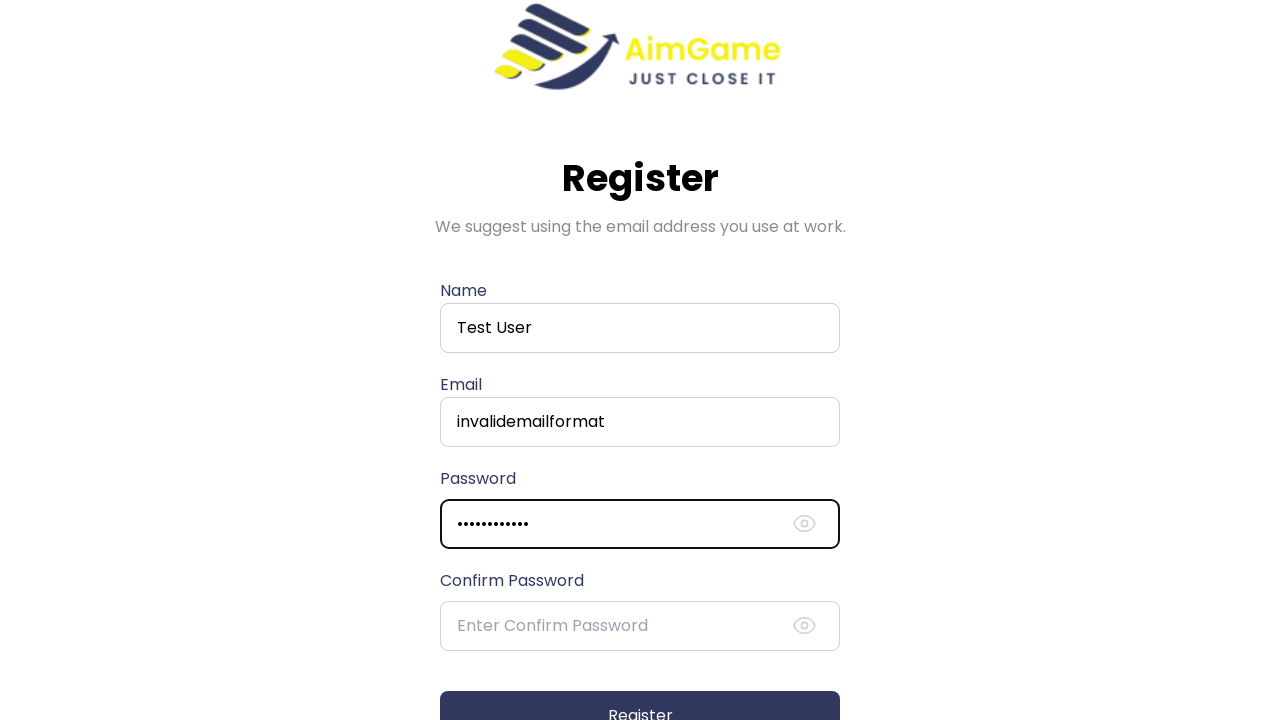

Filled confirm password field with 'Password@100' on input[name='confirm_password']
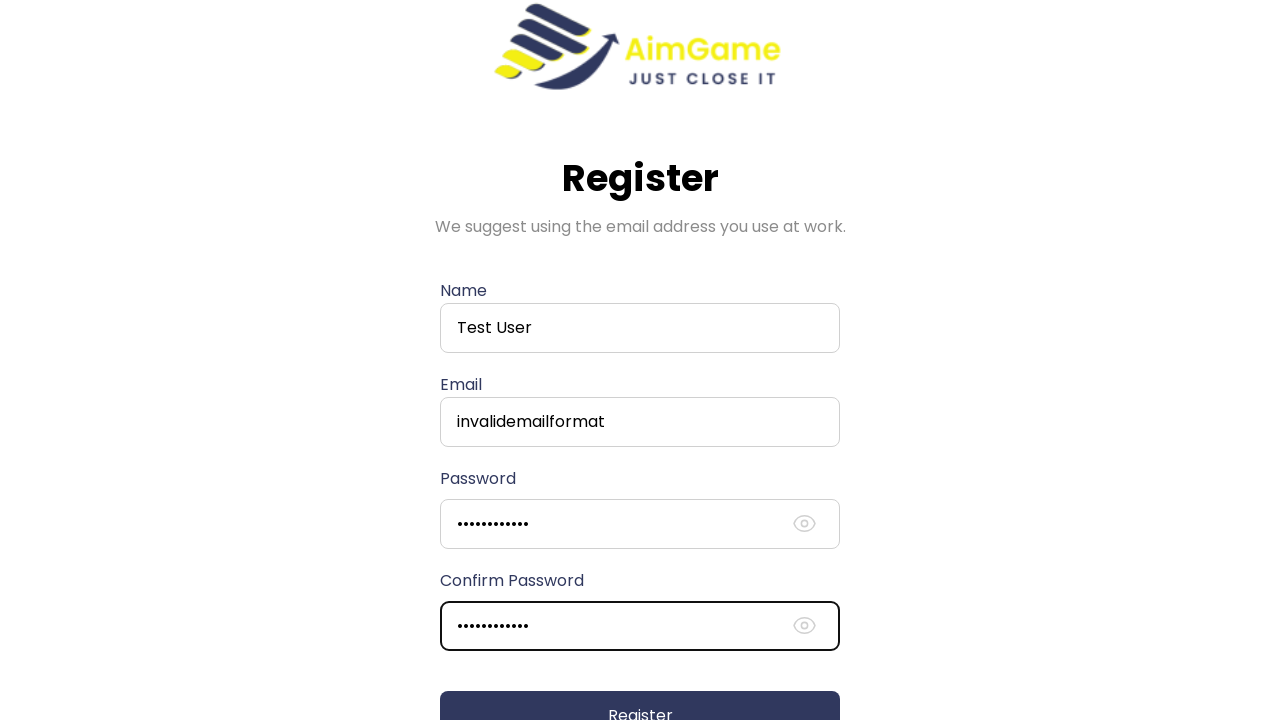

Clicked register button to submit form at (640, 695) on button
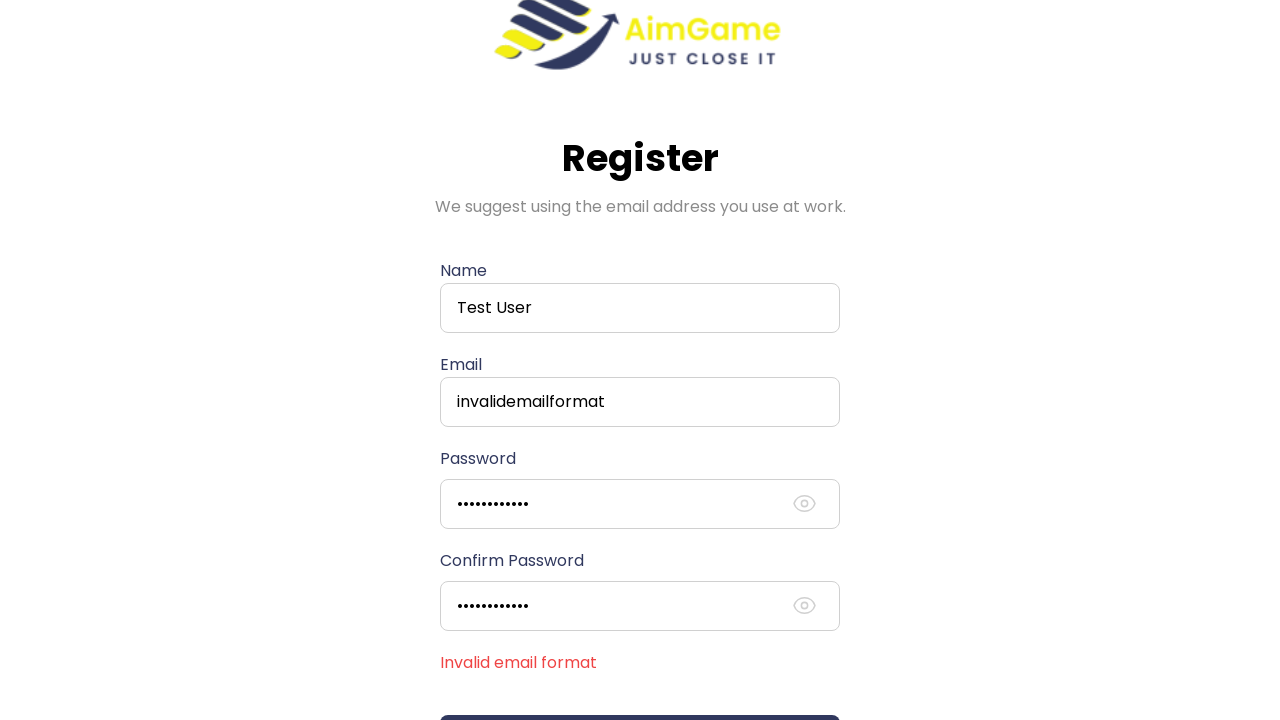

Email validation error message appeared
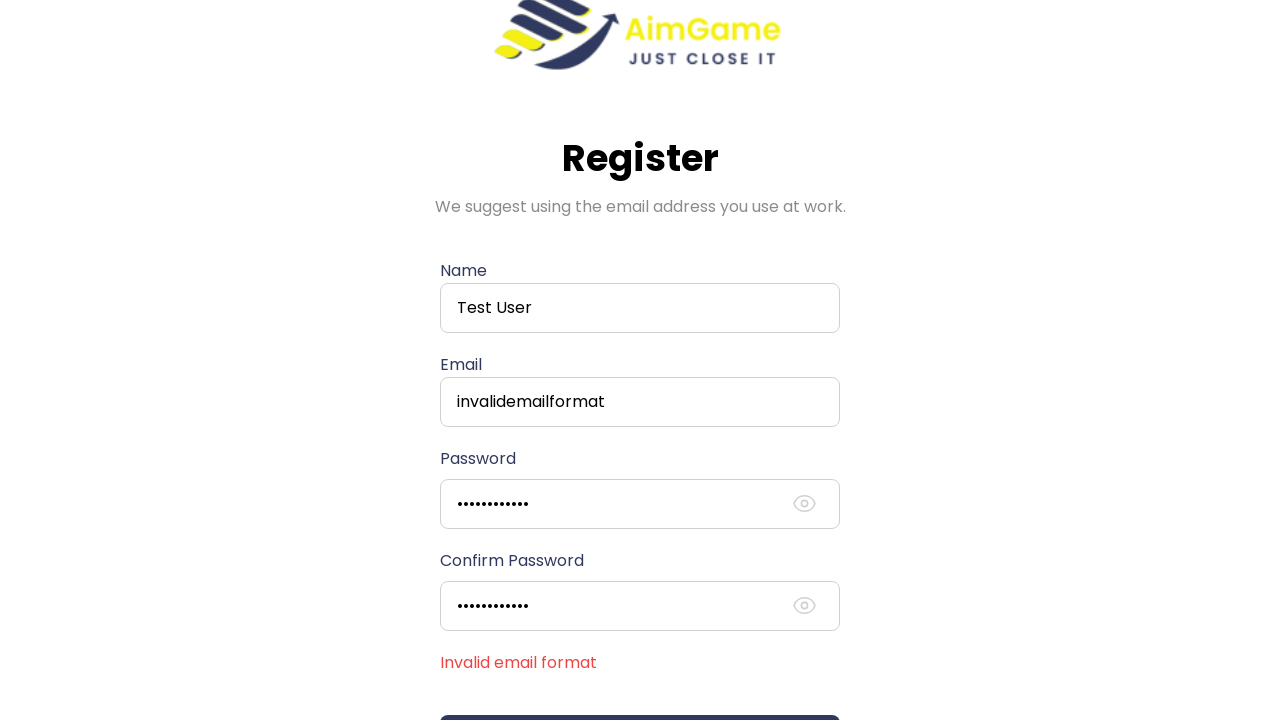

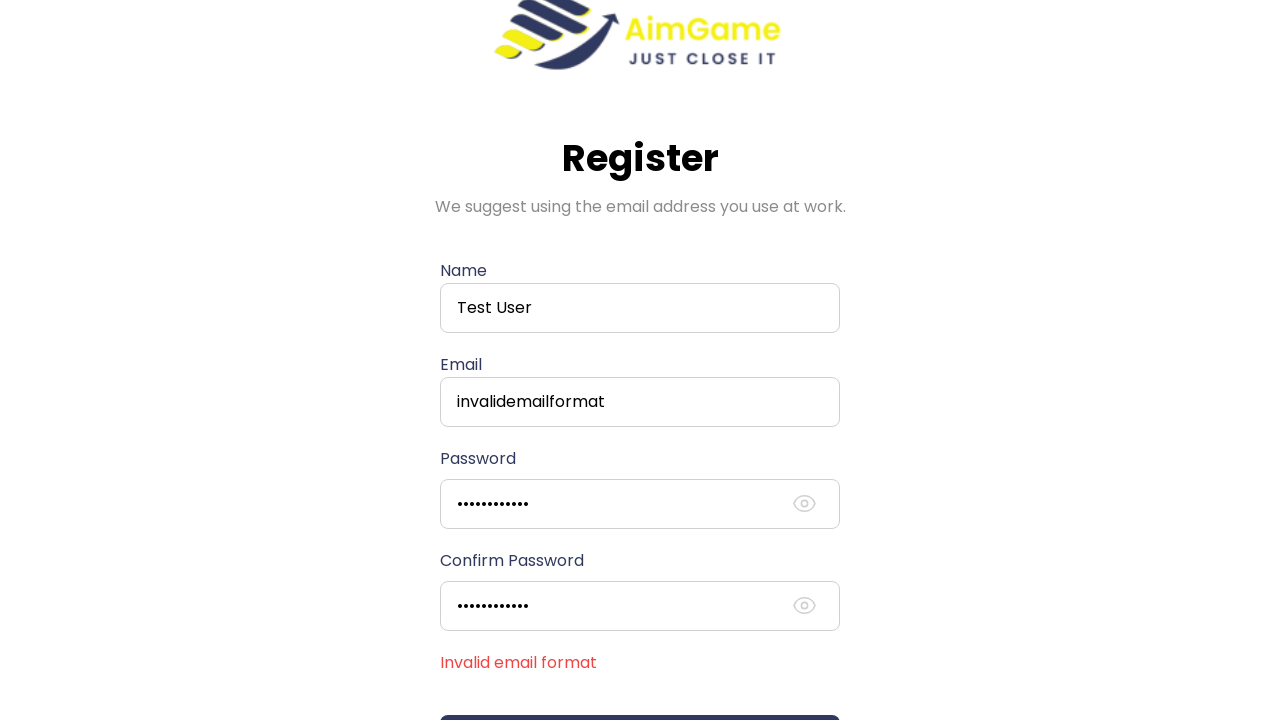